Tests mouse hover functionality by hovering over an element and clicking on a submenu option that appears

Starting URL: https://www.rahulshettyacademy.com/AutomationPractice/

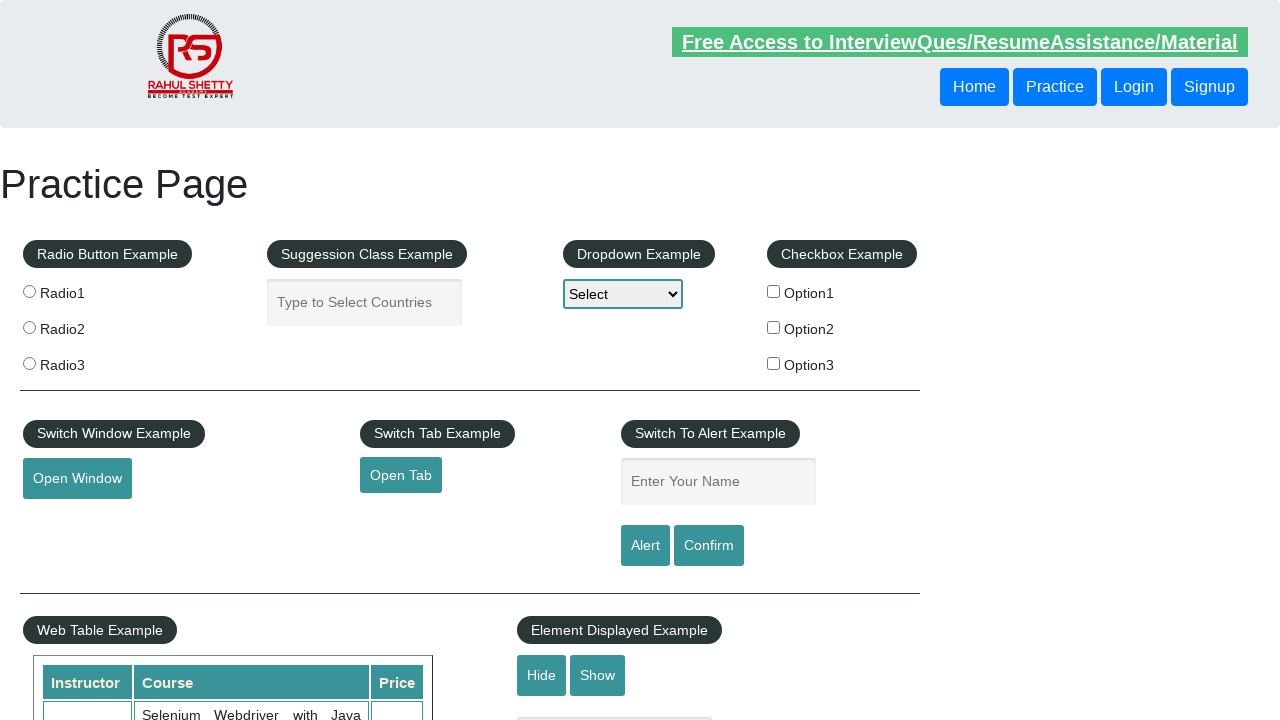

Hovered over mouse hover button to reveal dropdown menu at (83, 361) on #mousehover
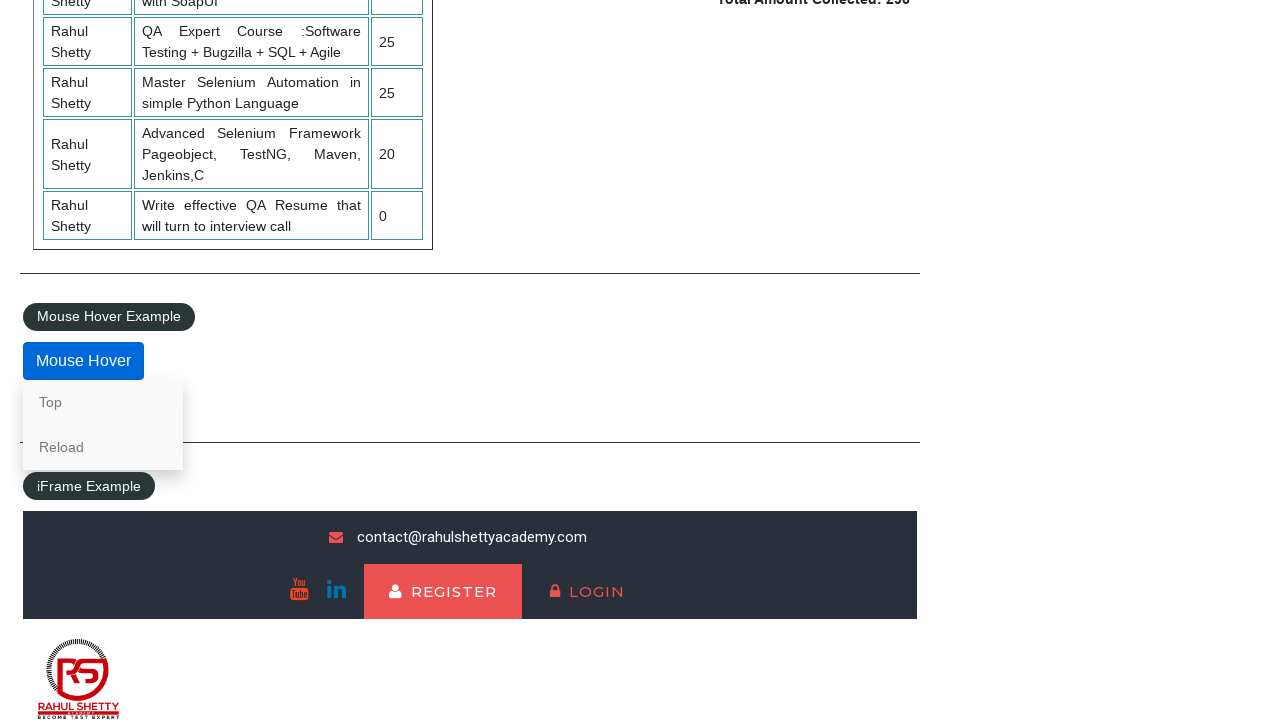

Clicked on 'Reload' link from dropdown menu at (103, 447) on a:text('Reload')
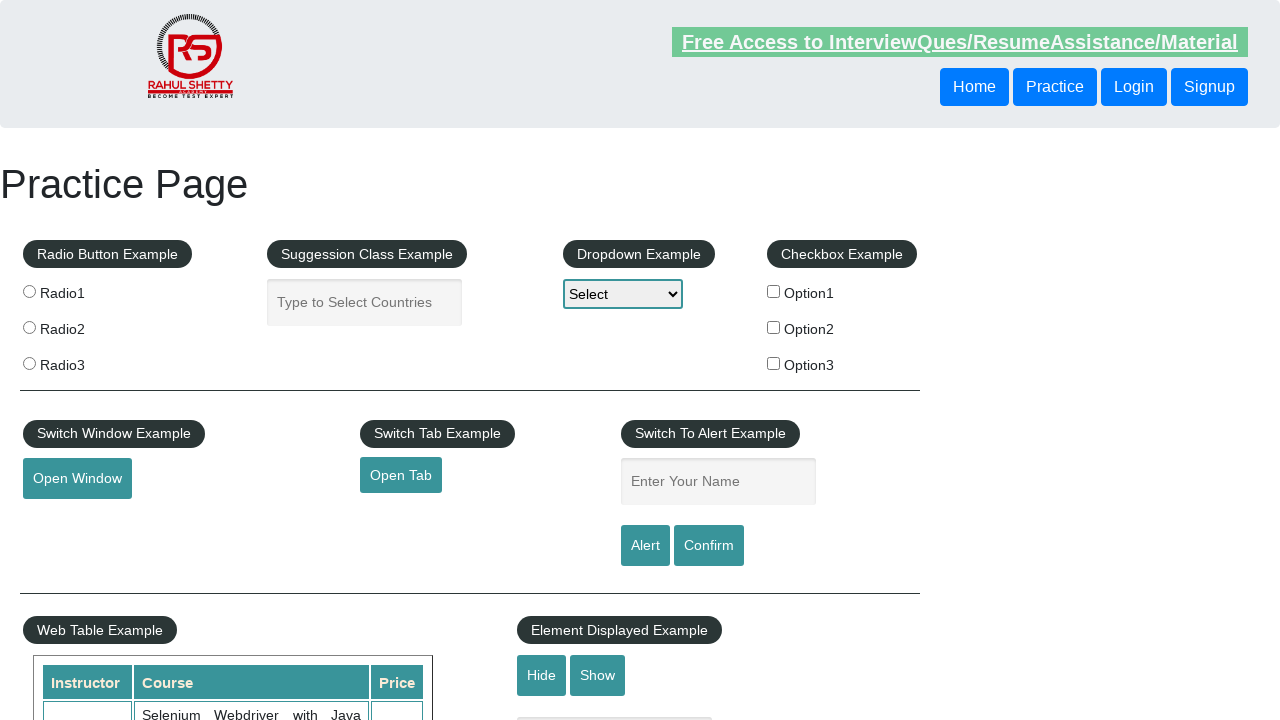

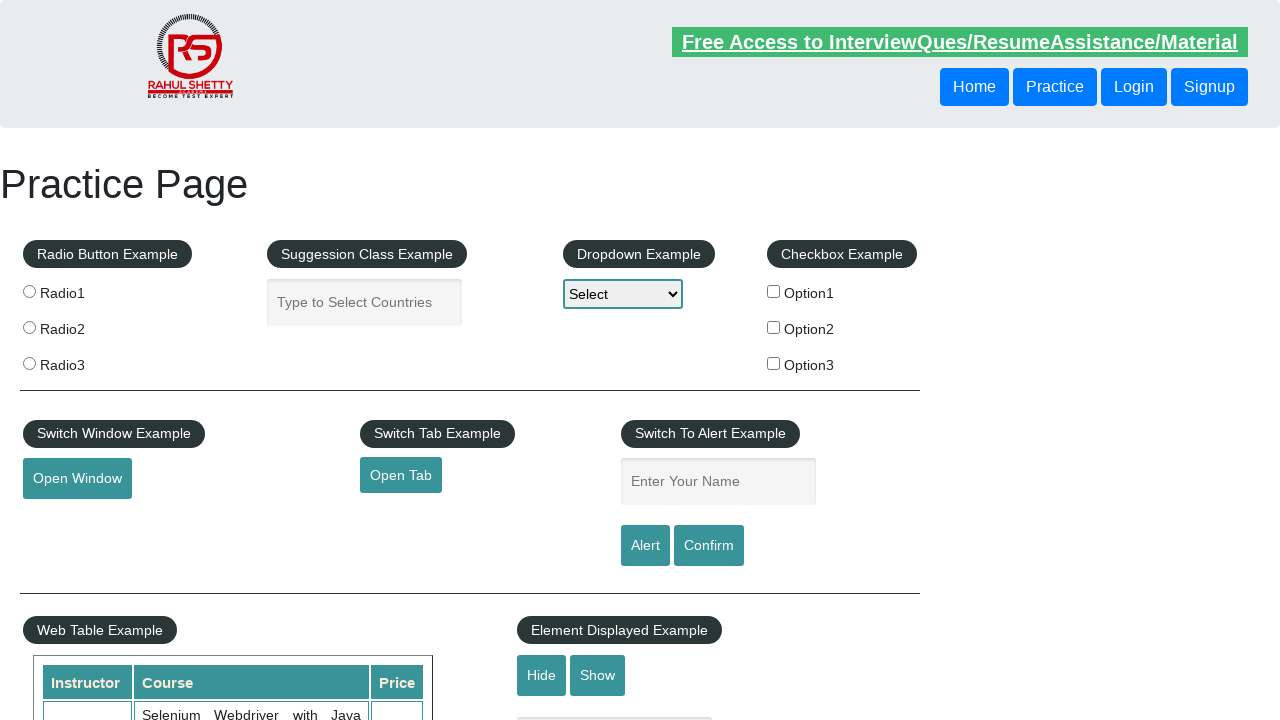